Tests page load by navigating to Sauce Labs guinea pig test page and verifying the page title is correct

Starting URL: https://saucelabs.com/test/guinea-pig

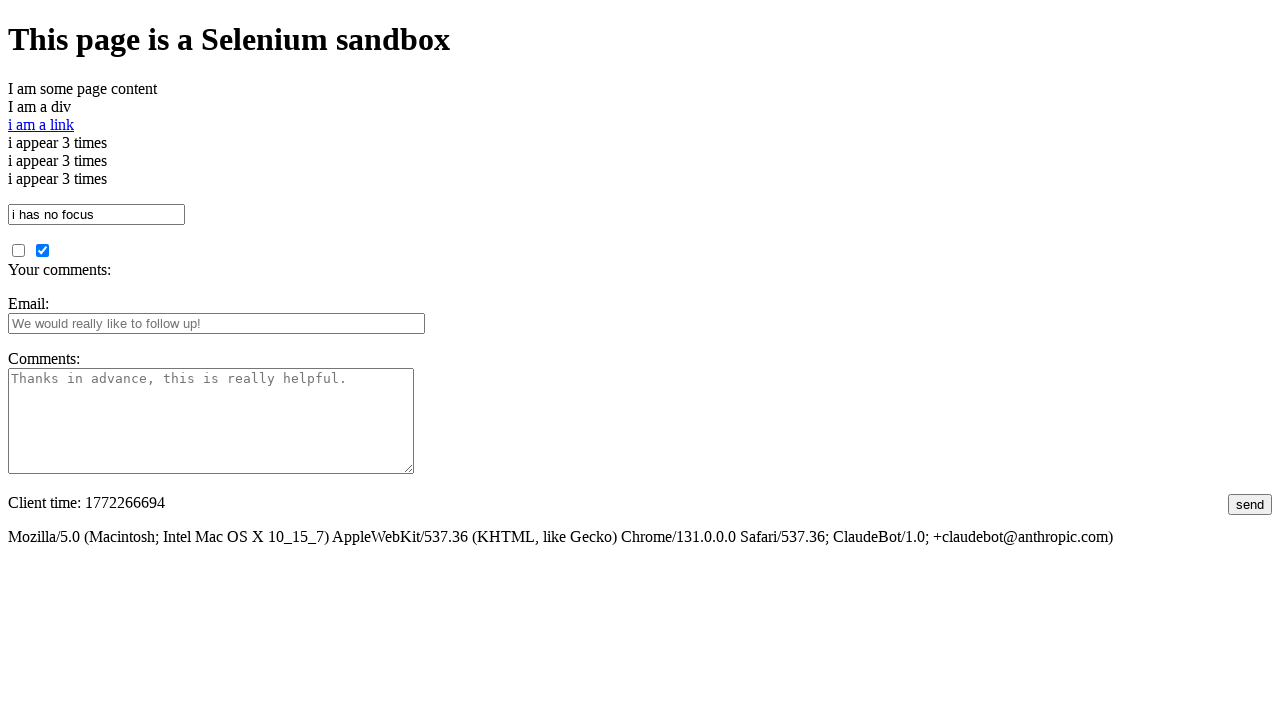

Navigated to Sauce Labs guinea pig test page
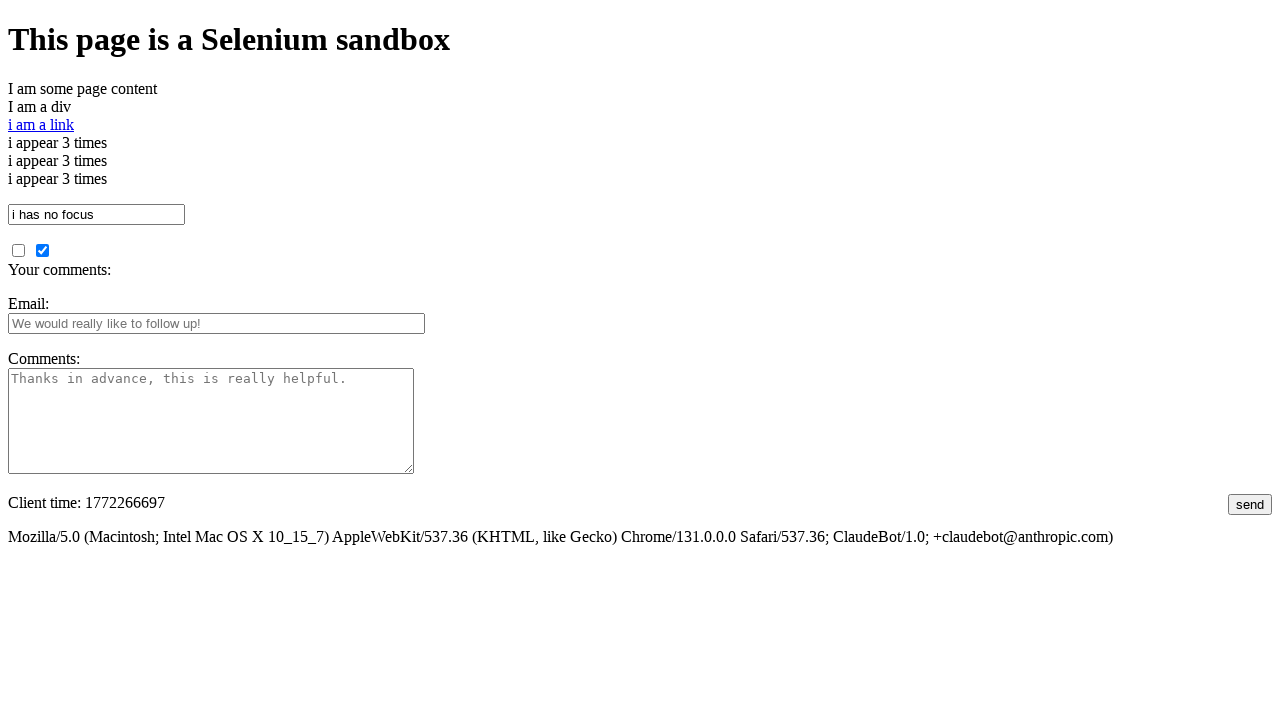

Body element is visible and page has loaded
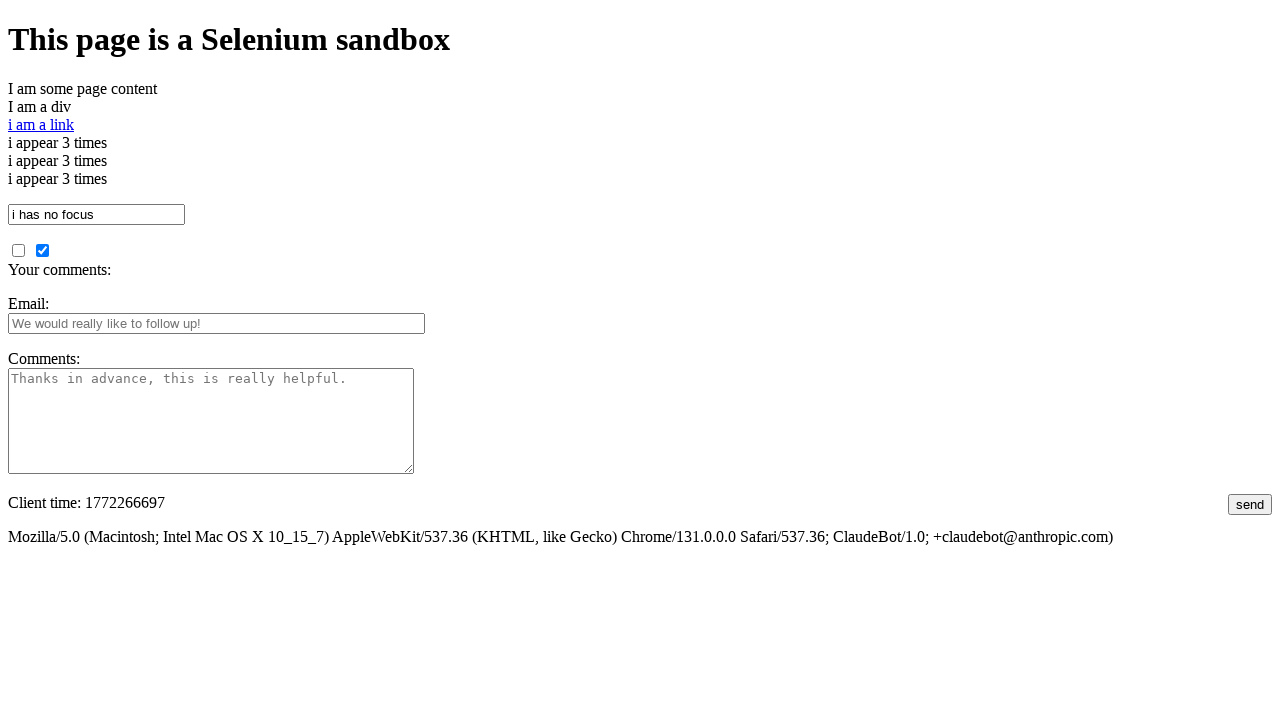

Verified page title is 'I am a page title - Sauce Labs'
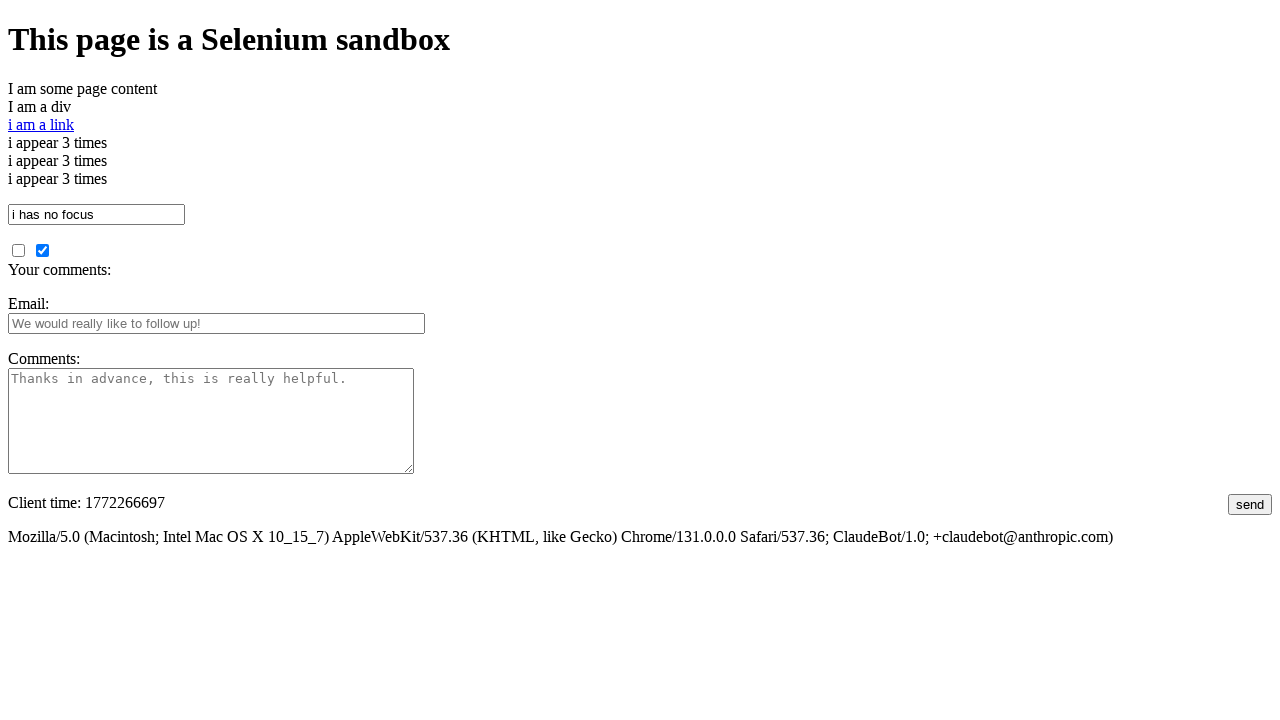

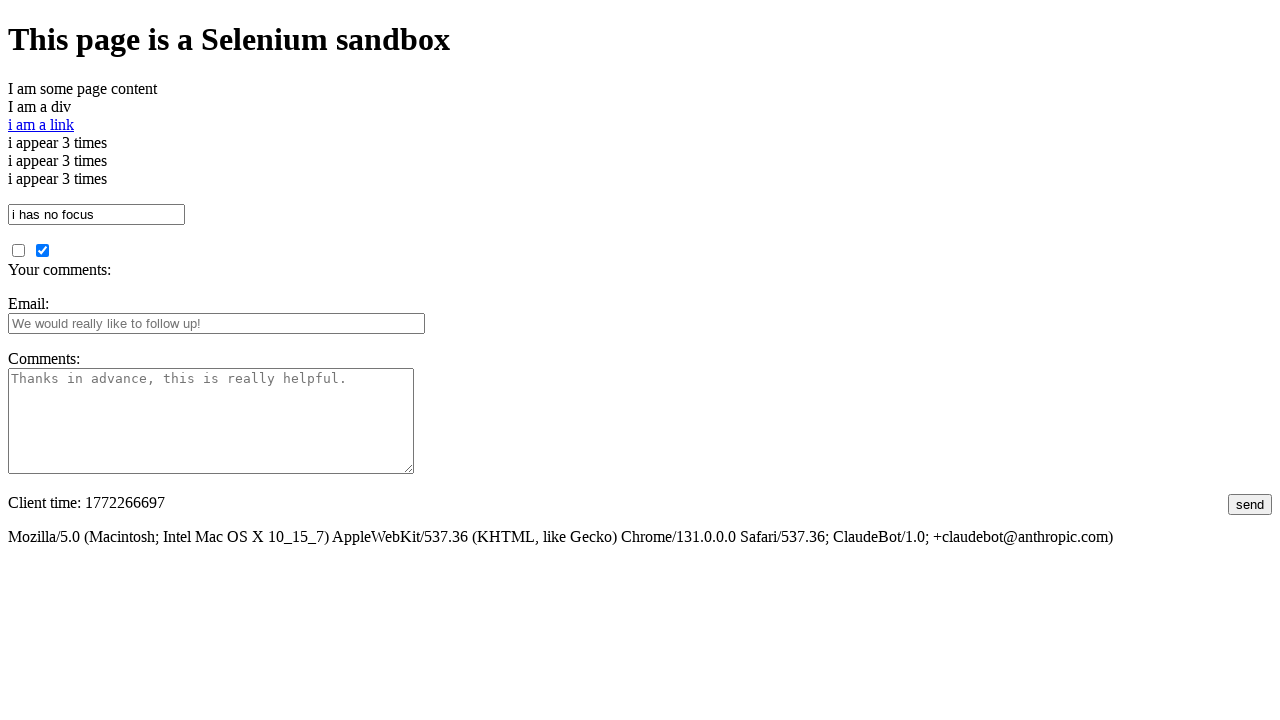